Tests a basic web form by entering text into a text box and clicking the submit button, then verifying a message is displayed

Starting URL: https://www.selenium.dev/selenium/web/web-form.html

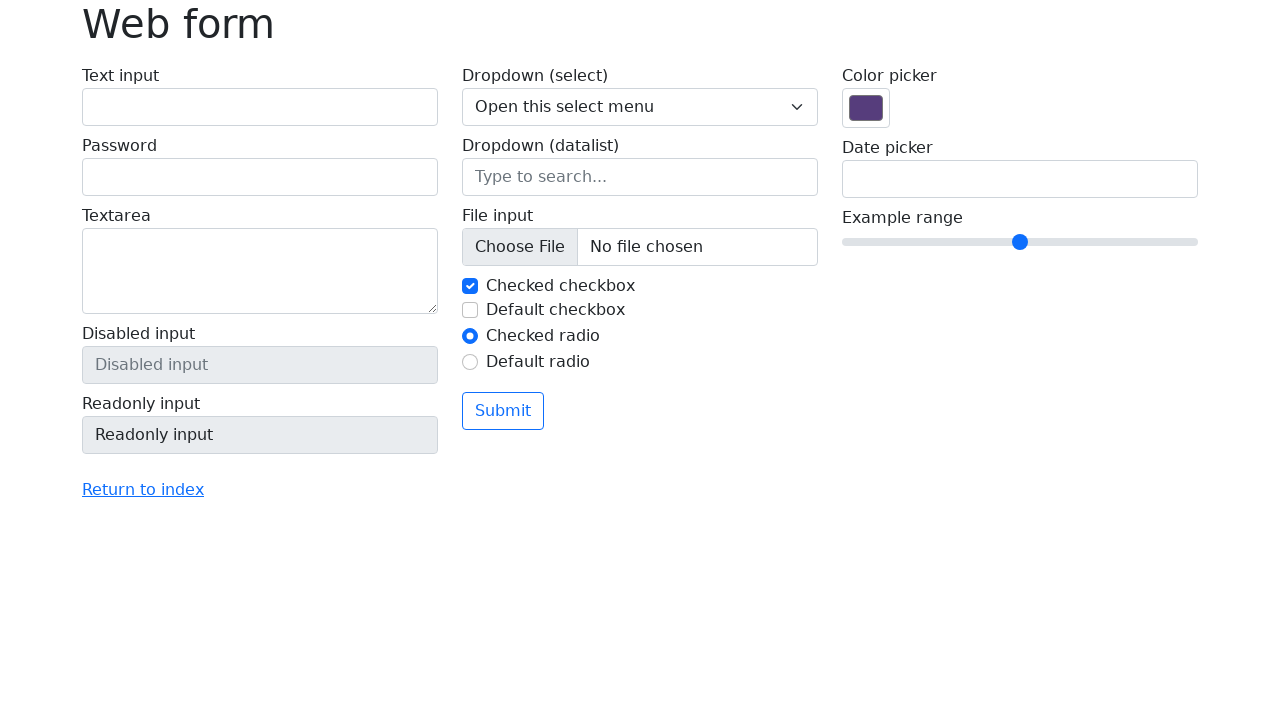

Filled text box with 'Selenium' on input[name='my-text']
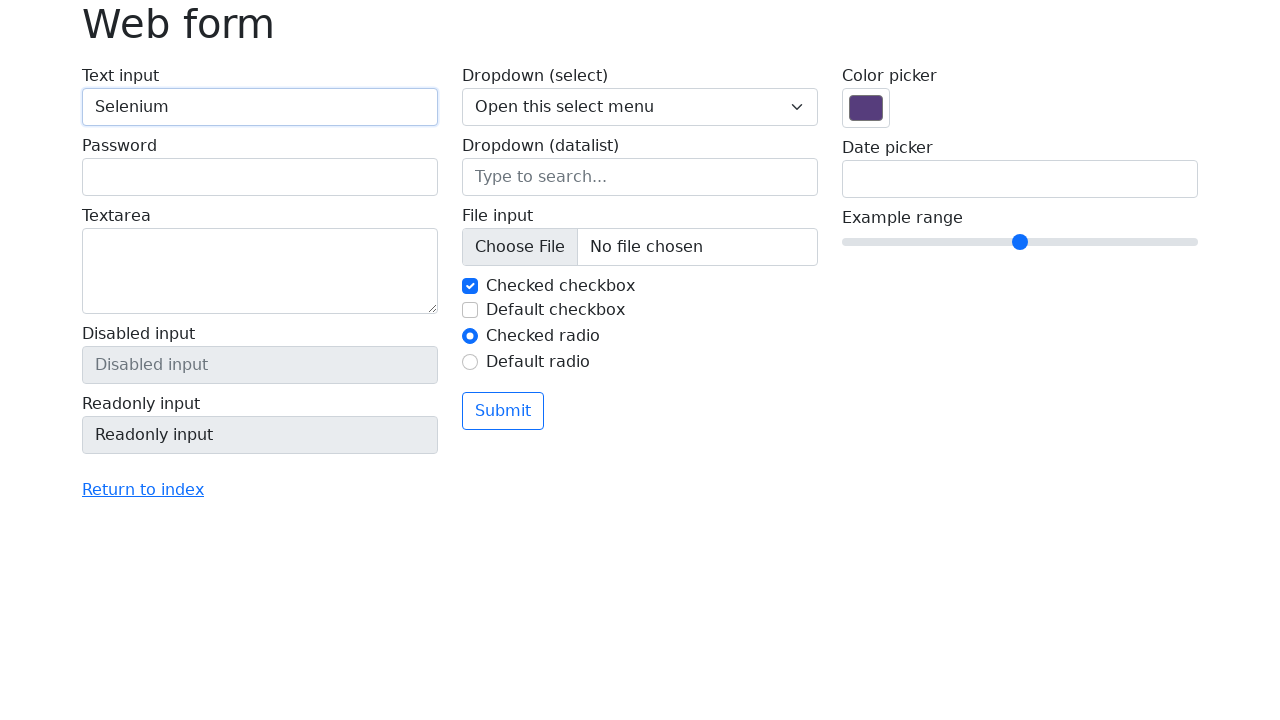

Clicked submit button at (503, 411) on button
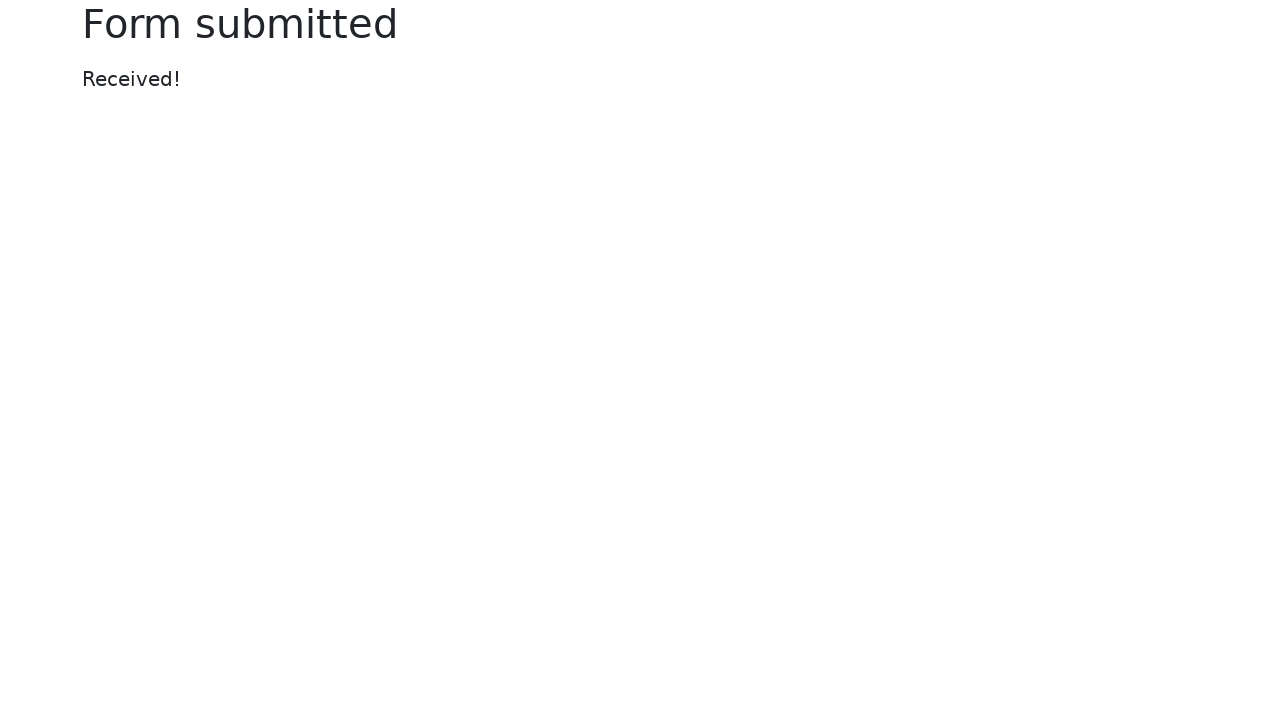

Success message displayed after form submission
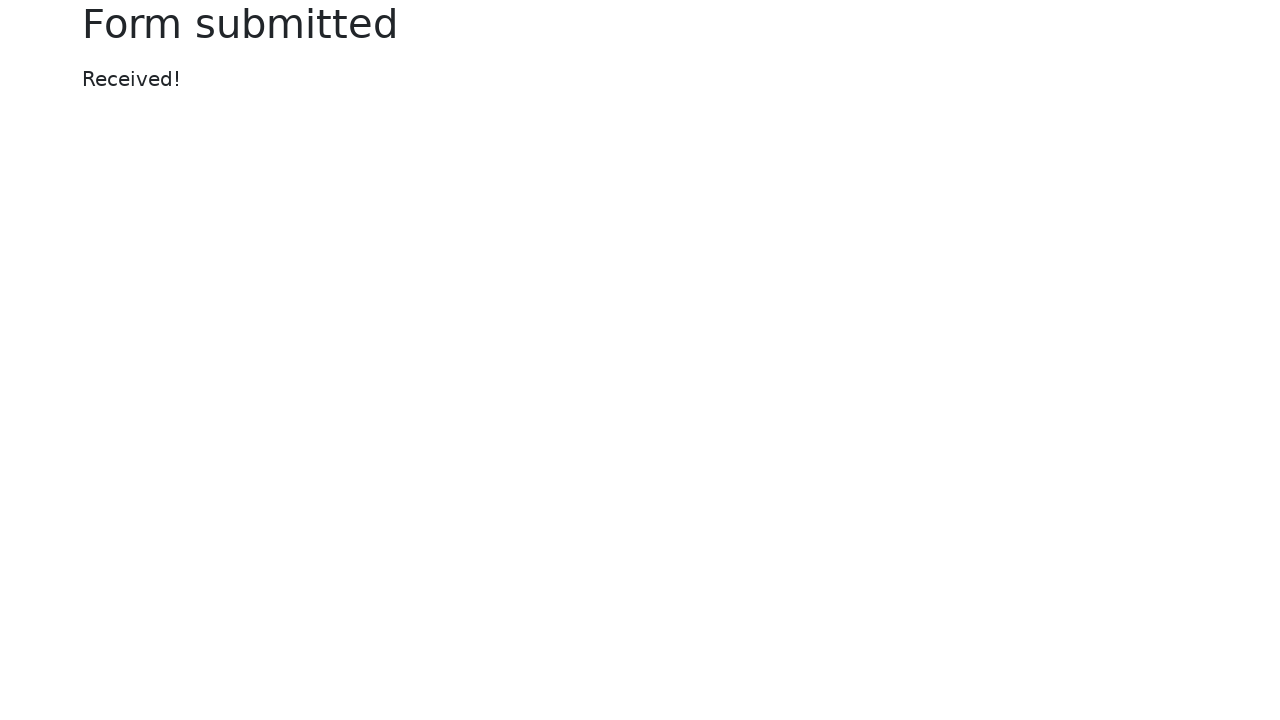

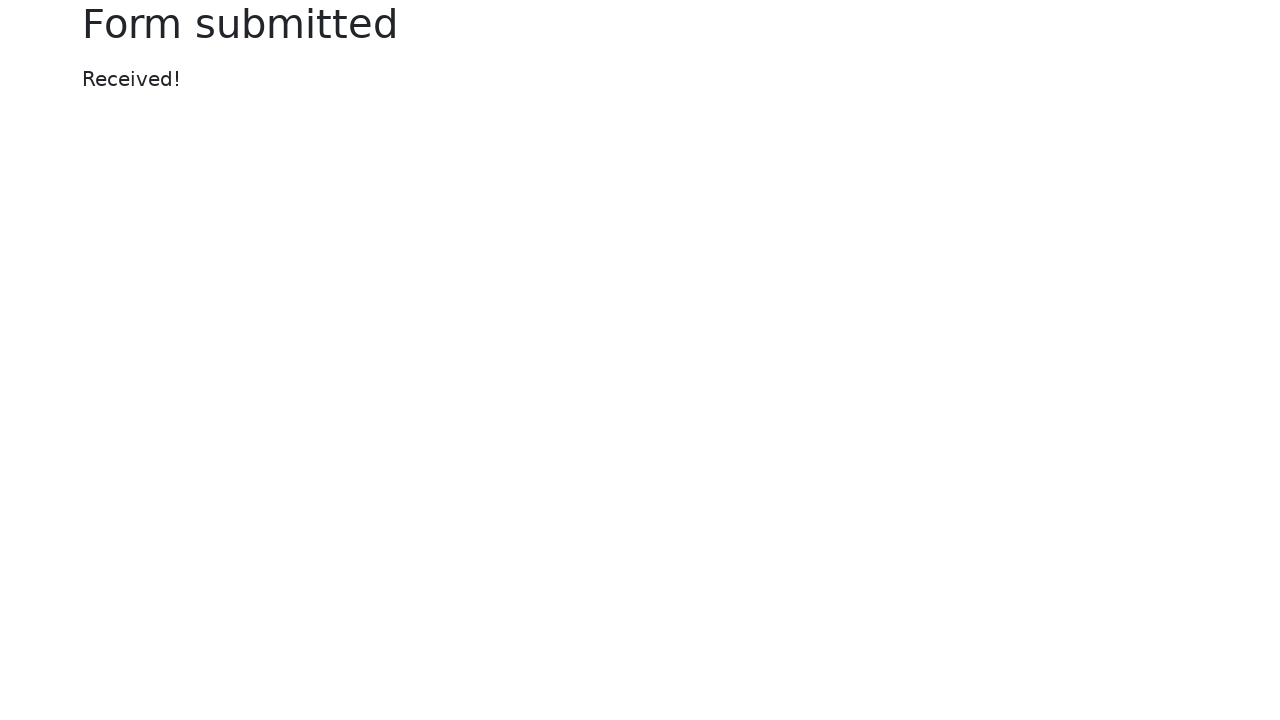